Tests search functionality by changing language to Russian, entering a search term, selecting categories from dropdowns, and submitting the search form

Starting URL: http://ss.com

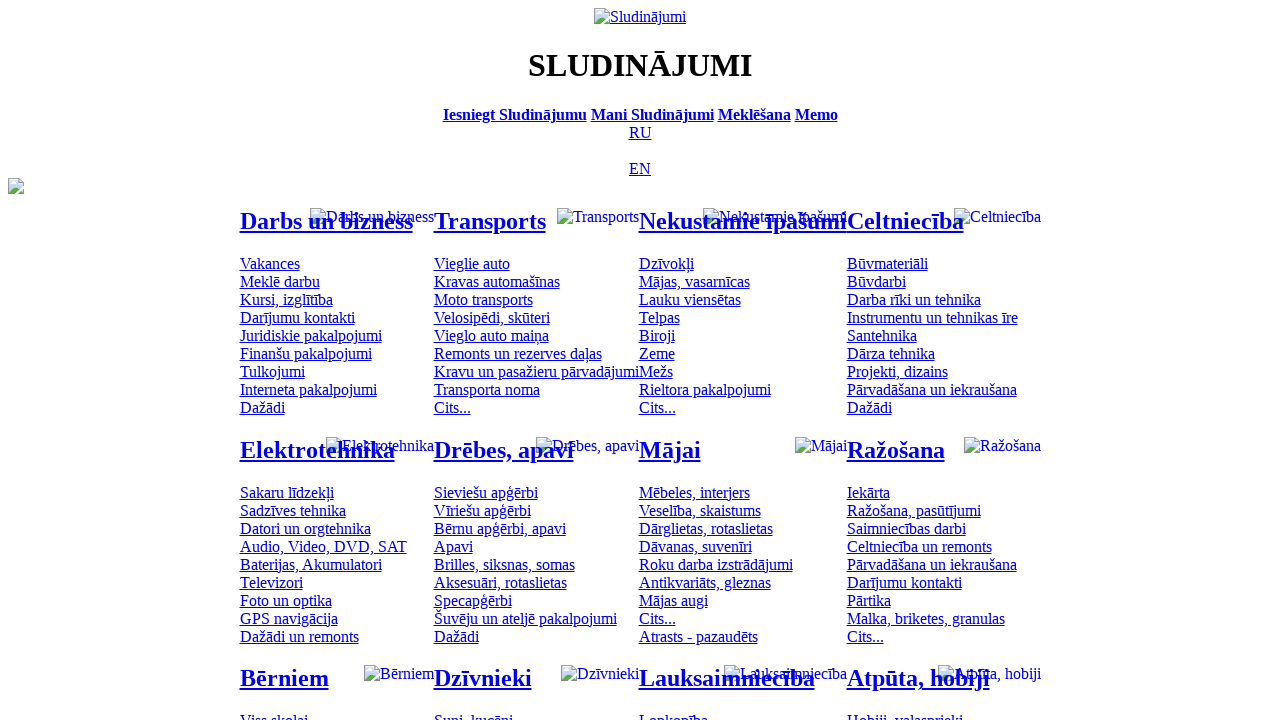

Clicked Russian language option at (640, 132) on [title='По-русски']
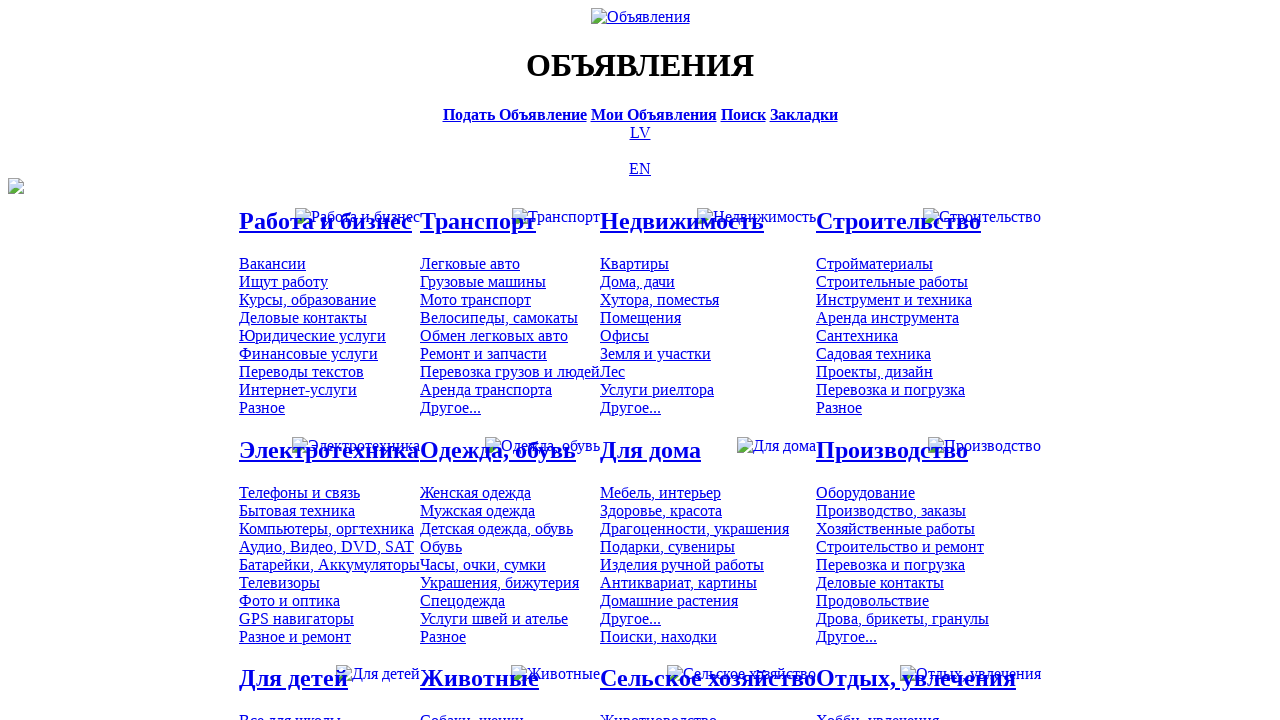

Clicked search bar at (743, 114) on [title='Искать объявления']
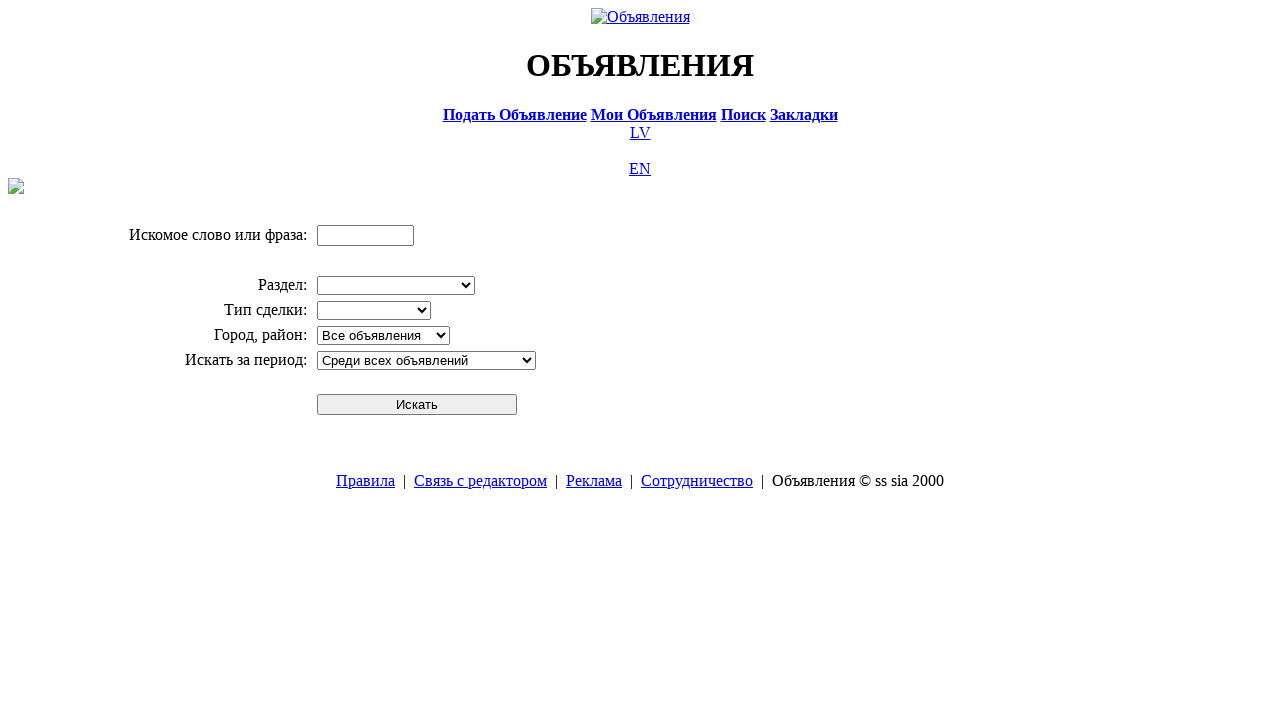

Entered search term 'Компьютер' on input[name='txt']
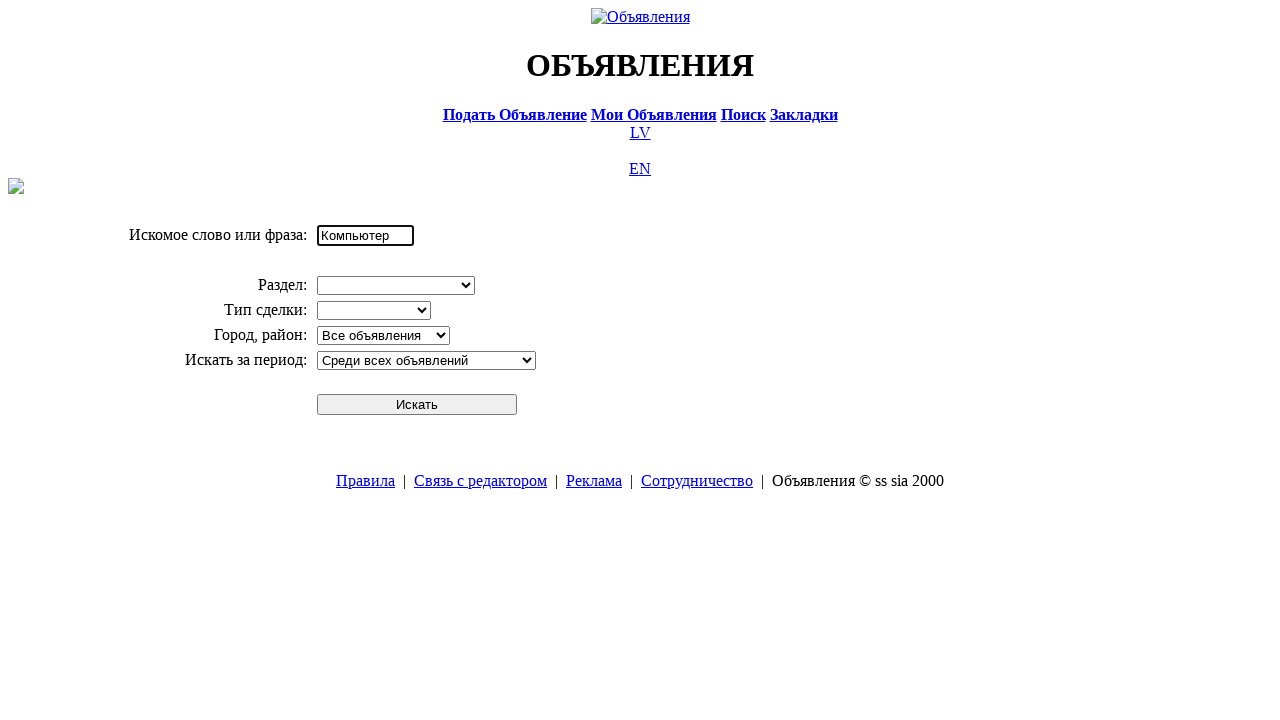

Selected 'Электротехника' from division dropdown on select[name='cid_0']
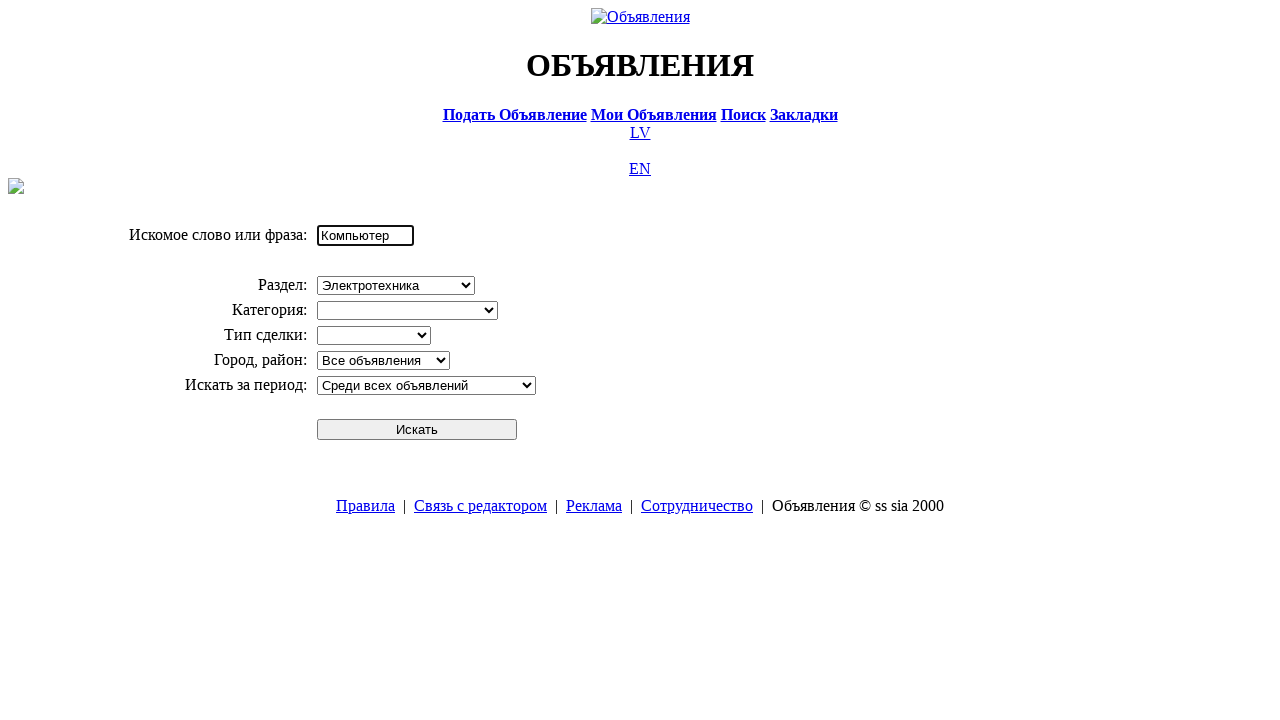

Selected 'Компьютеры, оргтехника' from category dropdown on select[name='cid_1']
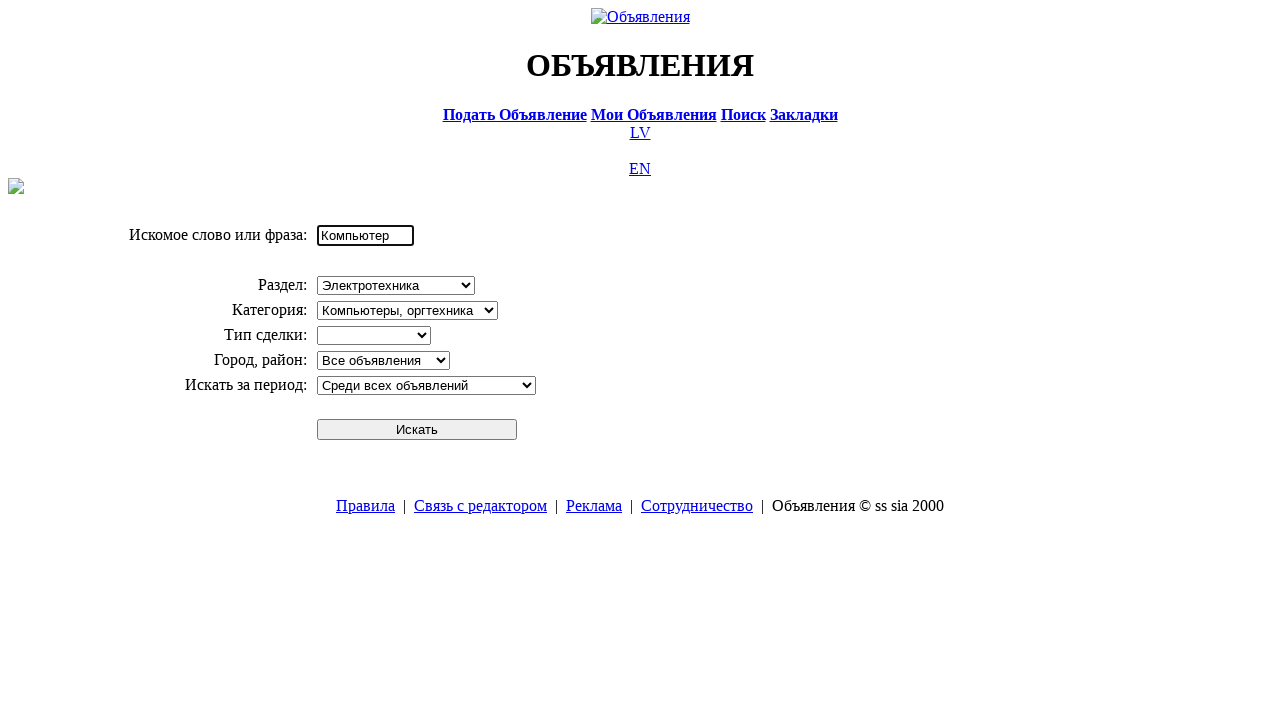

Clicked search button to submit form at (417, 429) on #sbtn
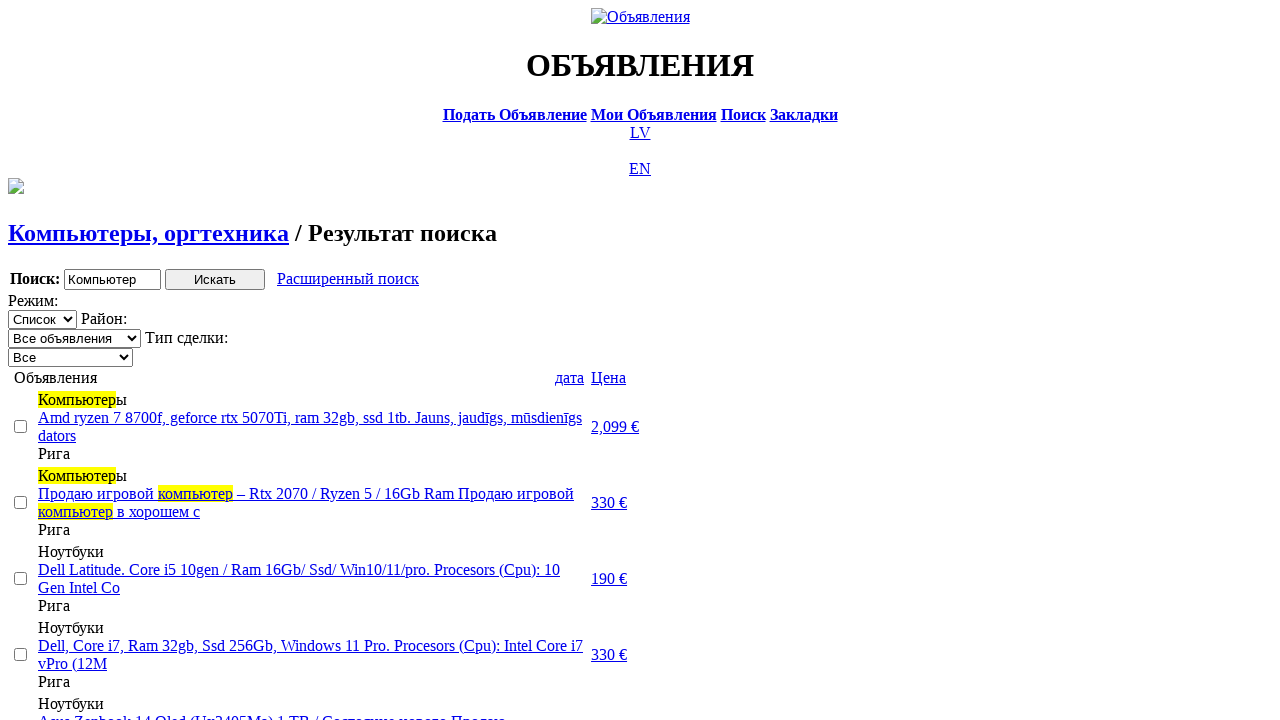

Search results loaded successfully
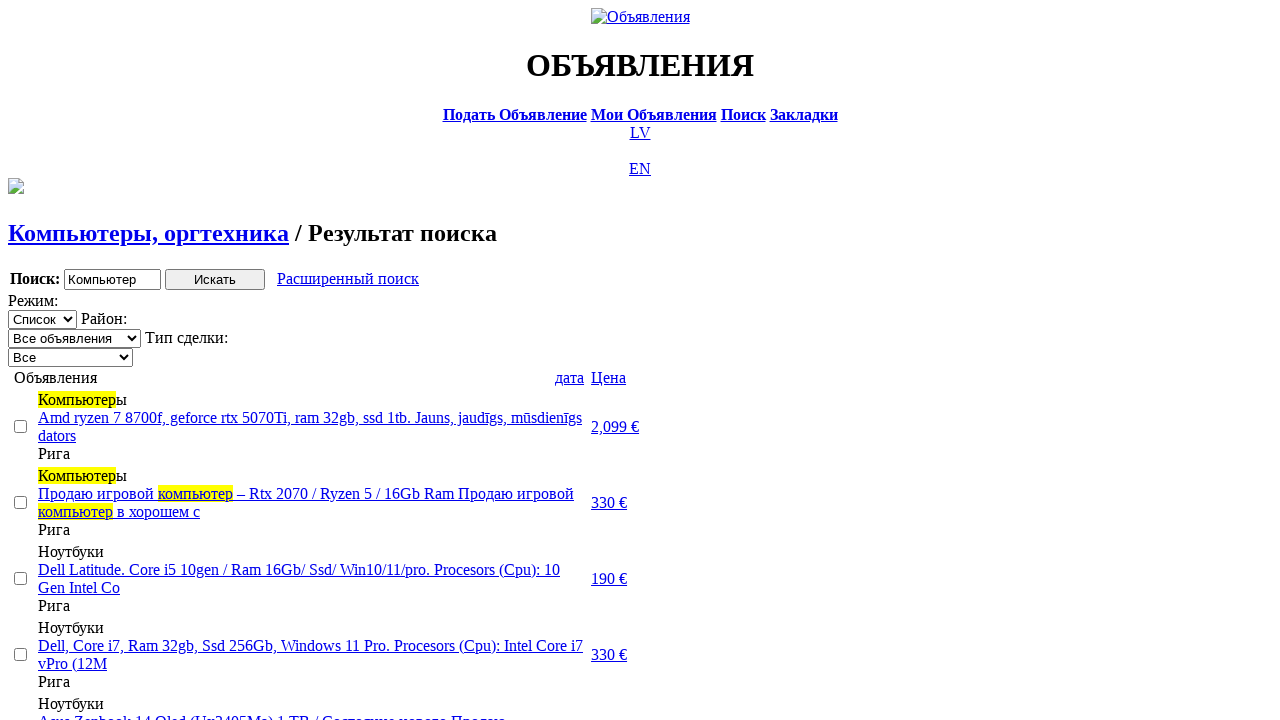

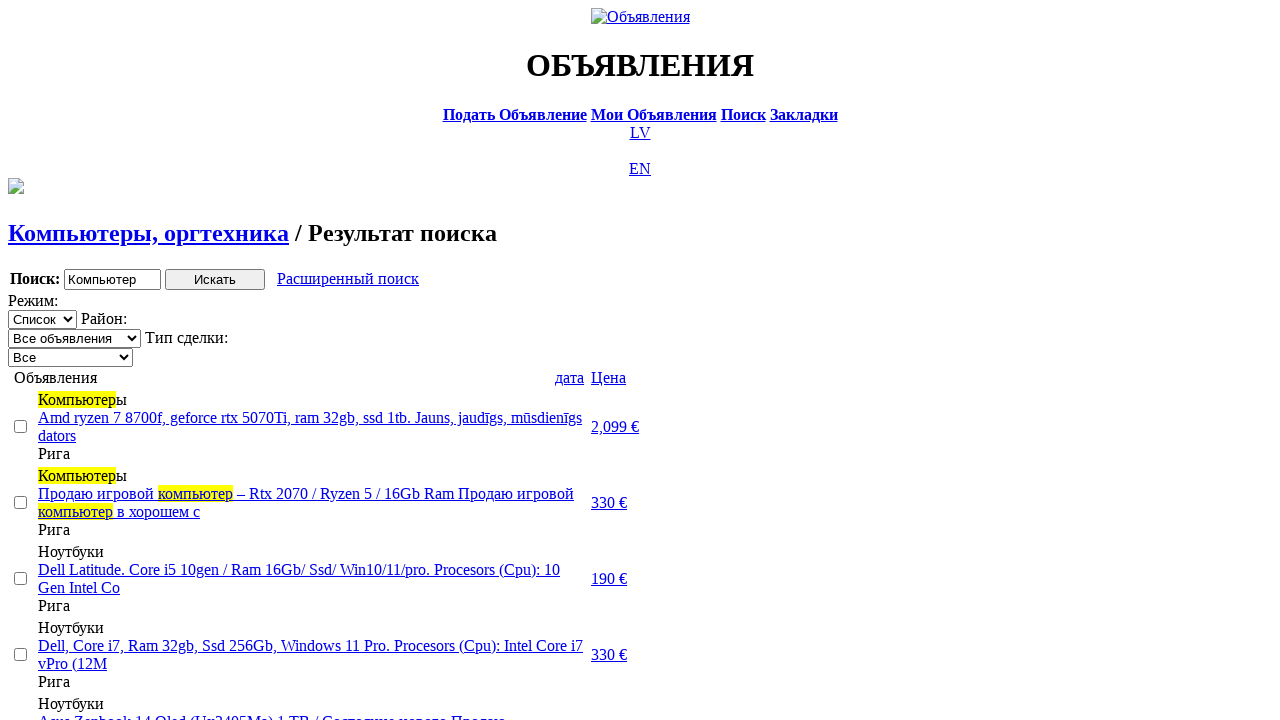